Navigates to the Web Form page and interacts with various form elements including text inputs, password fields, textareas, dropdowns, checkboxes, radio buttons, and date picker, then submits the form.

Starting URL: https://bonigarcia.dev/selenium-webdriver-java/

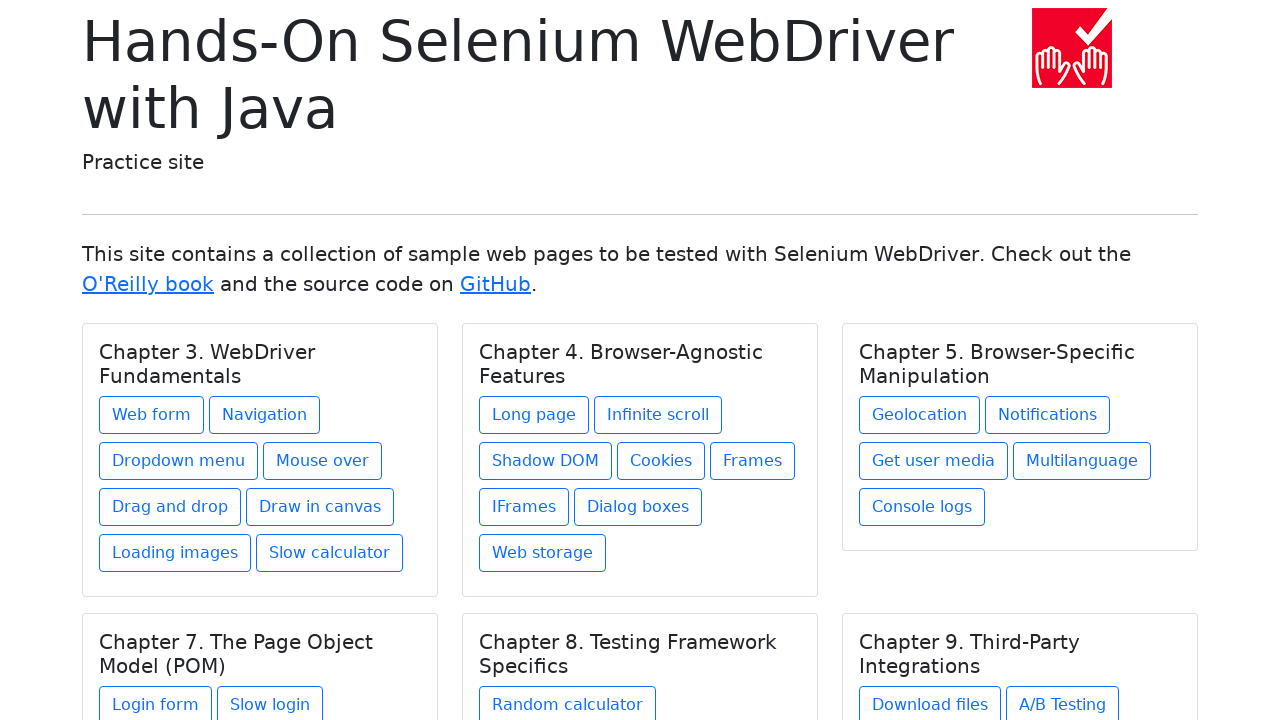

Clicked link to navigate to Web Form page at (152, 415) on xpath=//h5[text() = 'Chapter 3. WebDriver Fundamentals']/../a[@href = 'web-form.
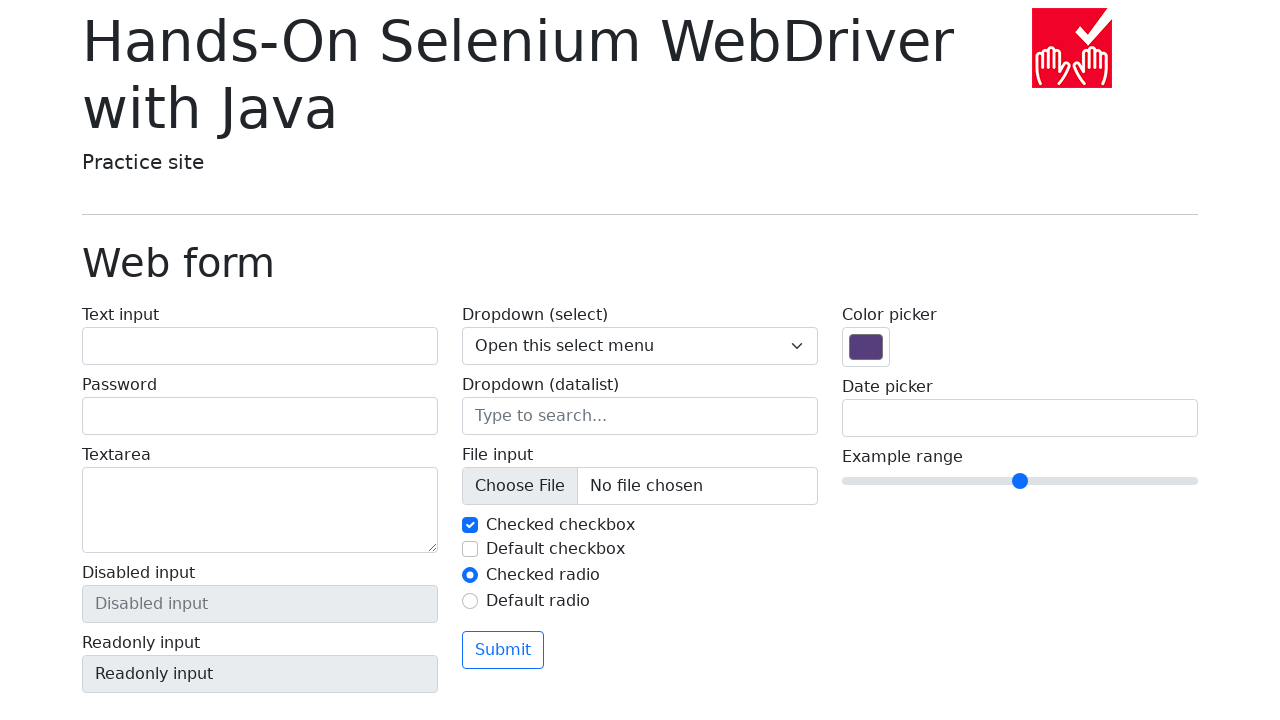

Filled text input field with 'Text Input Test' on #my-text-id
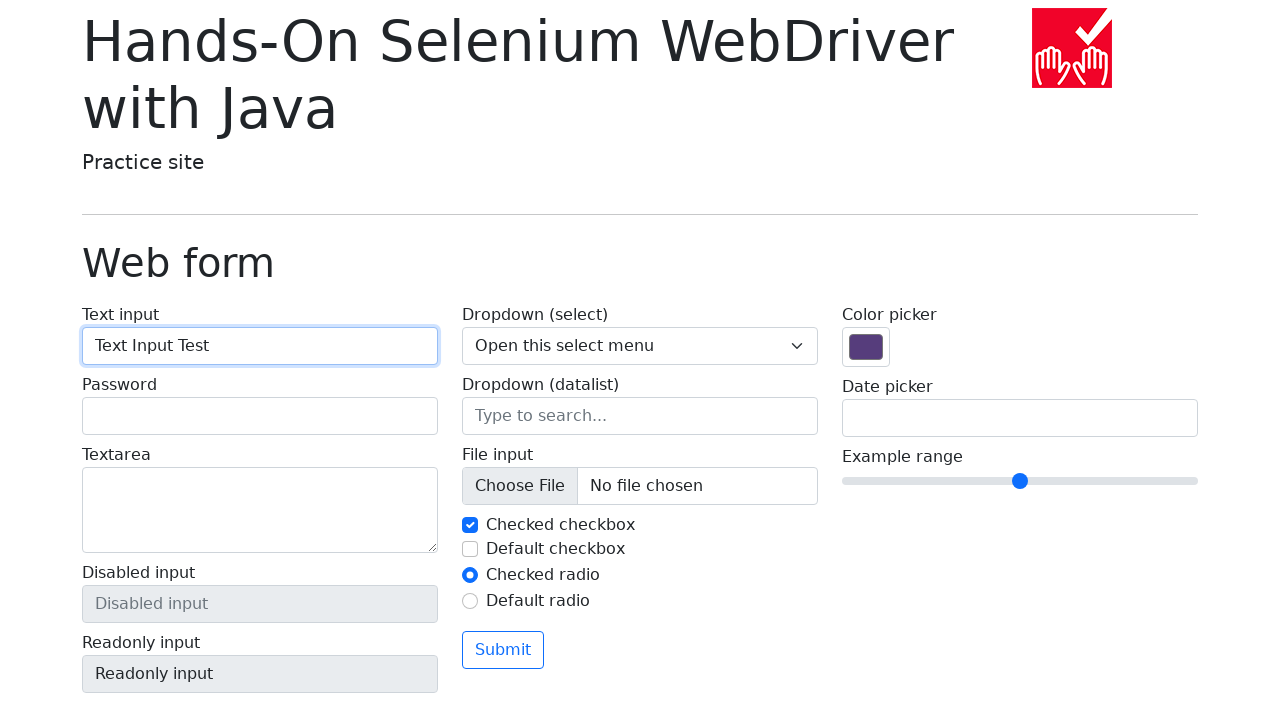

Filled password field with secure password on input[name='my-password']
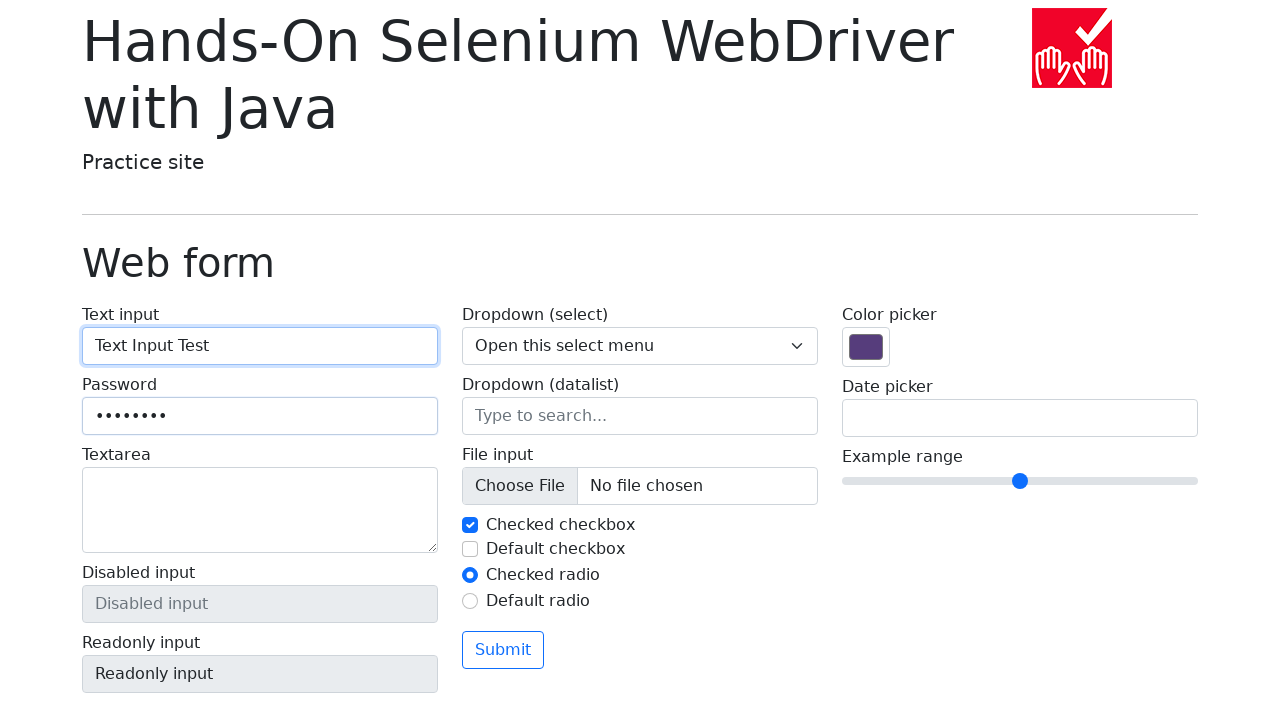

Filled textarea with 'Text Area Test' on textarea
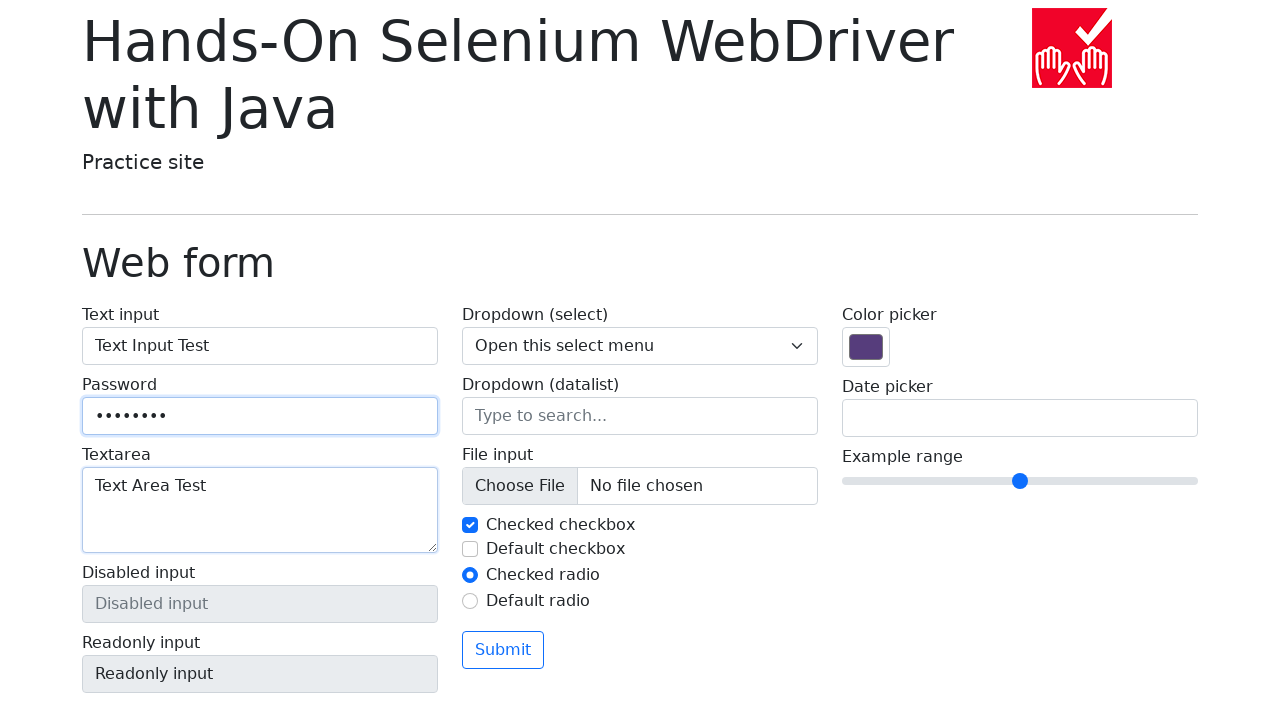

Clicked dropdown select to open options at (640, 346) on .form-select
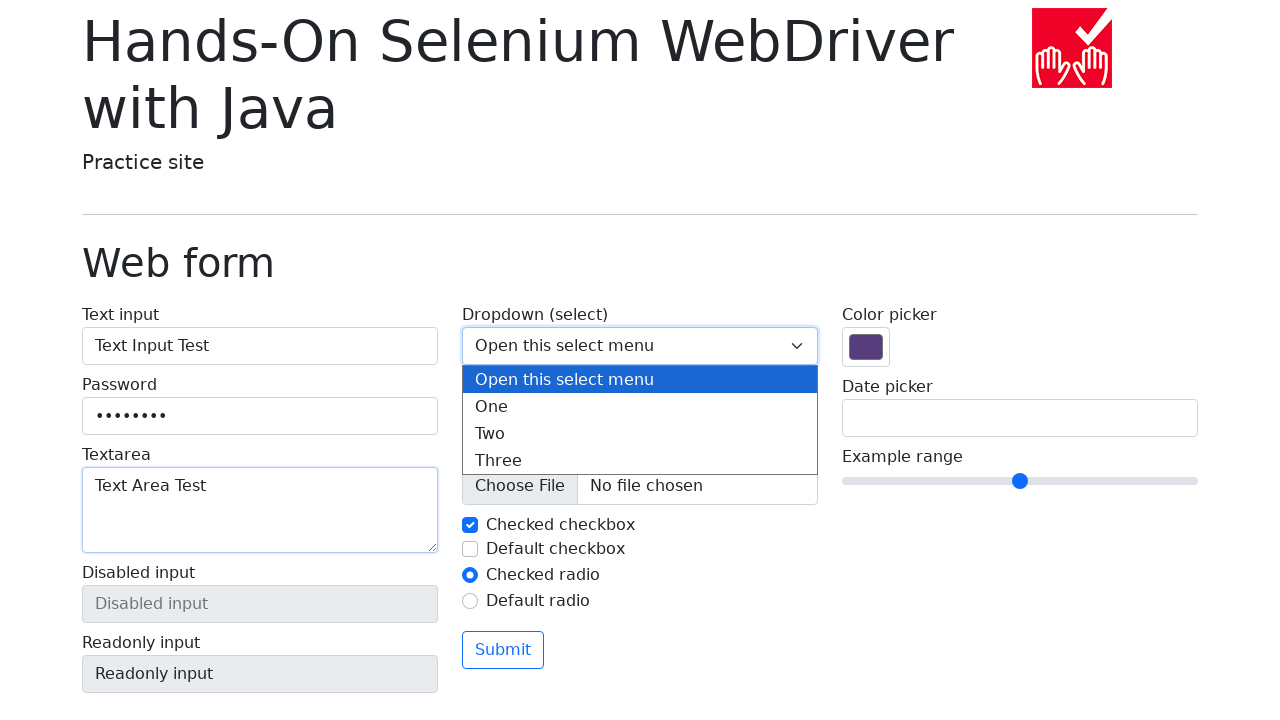

Clicked datalist input field at (640, 416) on input[name='my-datalist']
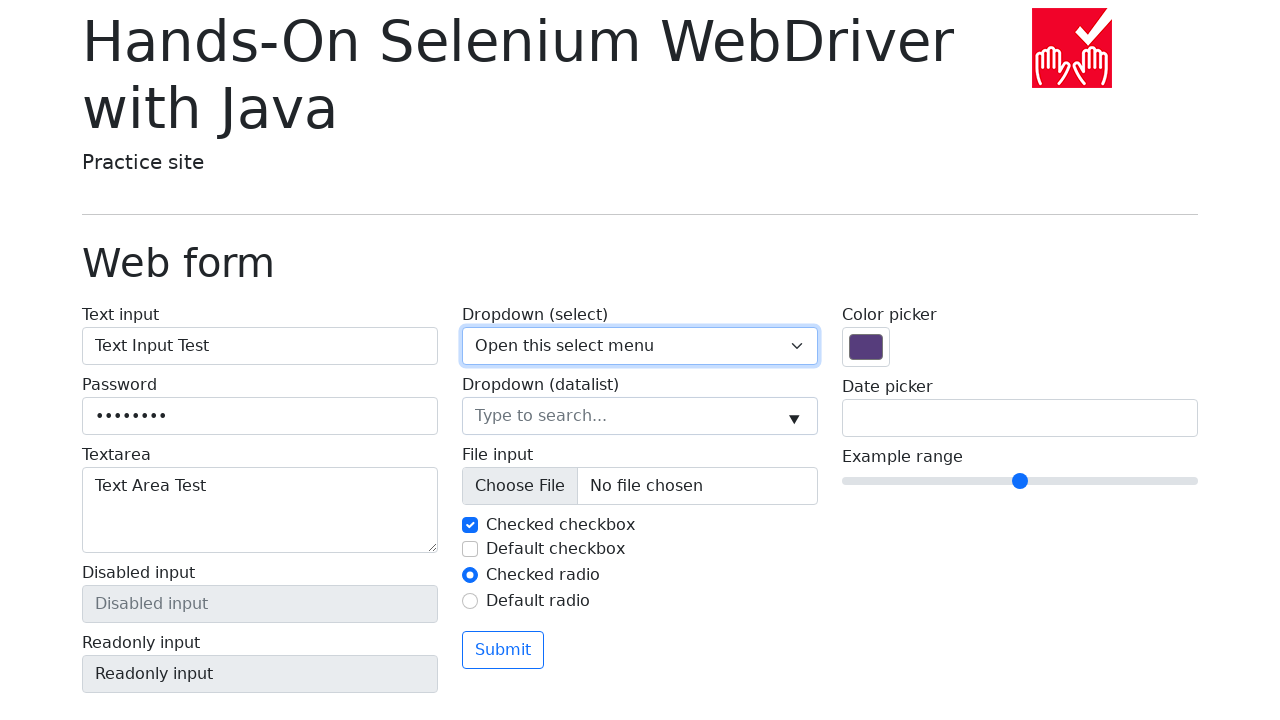

Toggled first checkbox at (470, 525) on #my-check-1
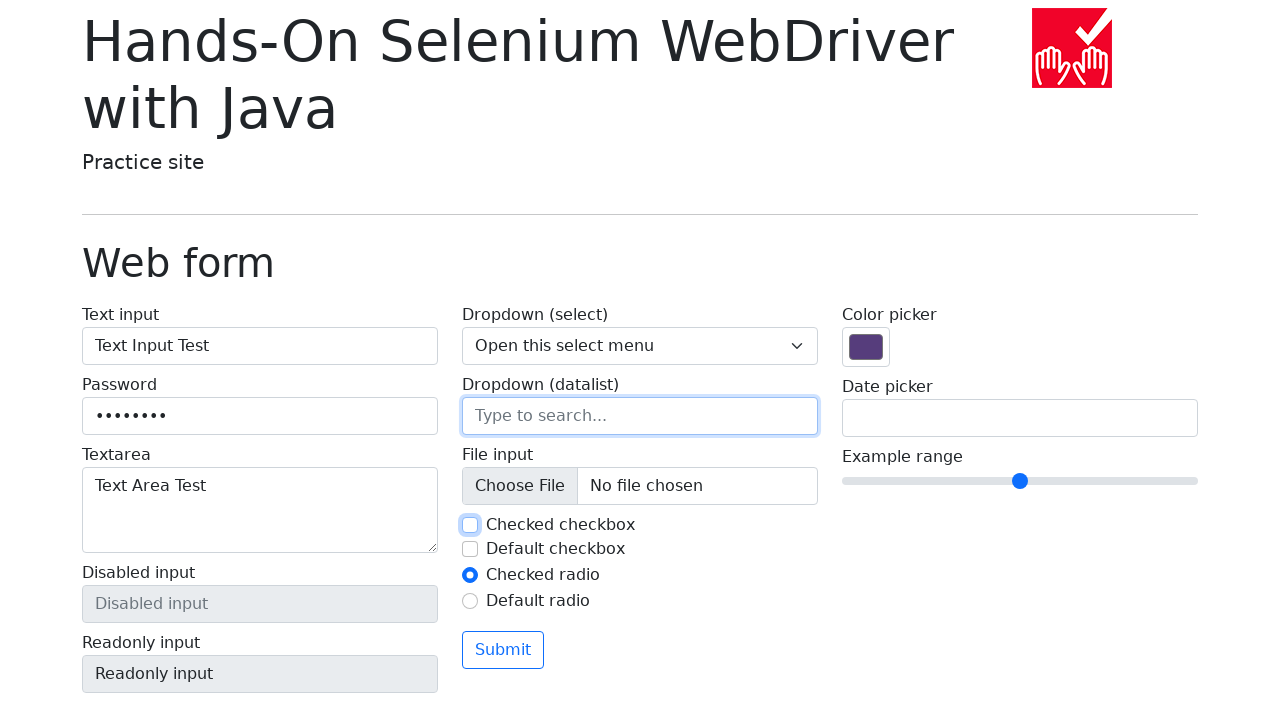

Toggled second checkbox at (470, 549) on #my-check-2
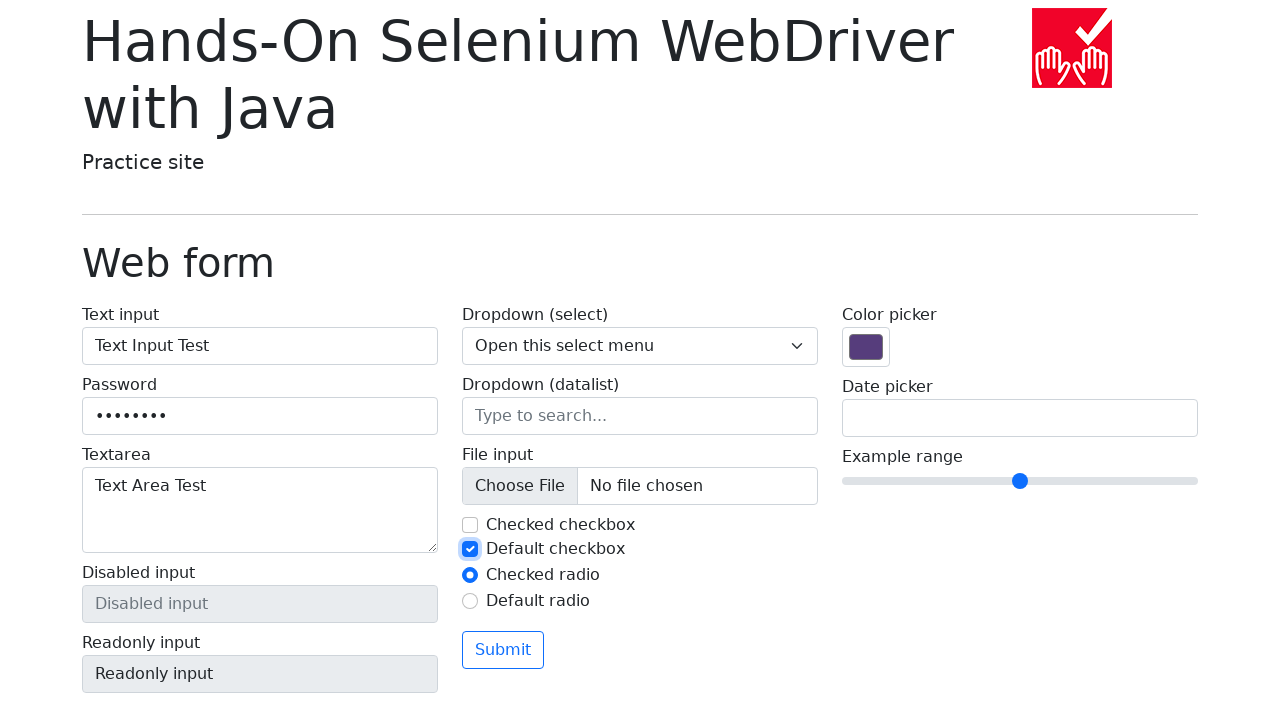

Selected first radio button at (470, 575) on #my-radio-1
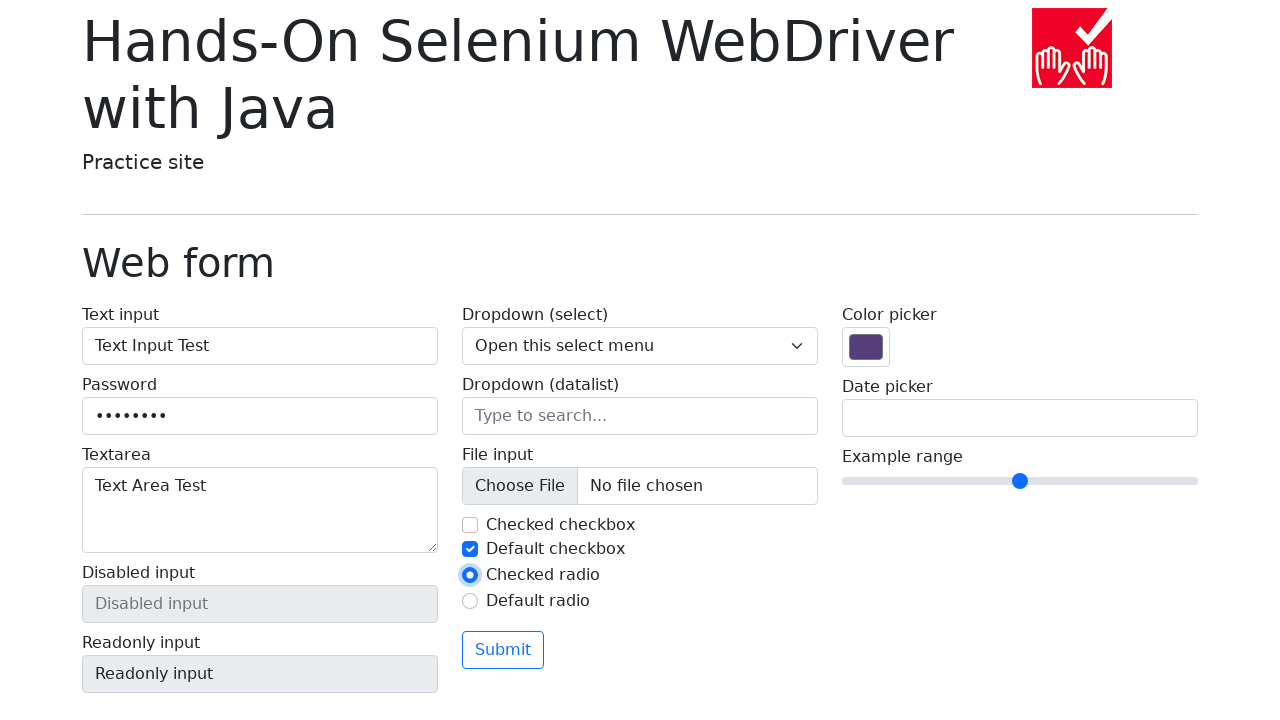

Selected second radio button at (470, 601) on #my-radio-2
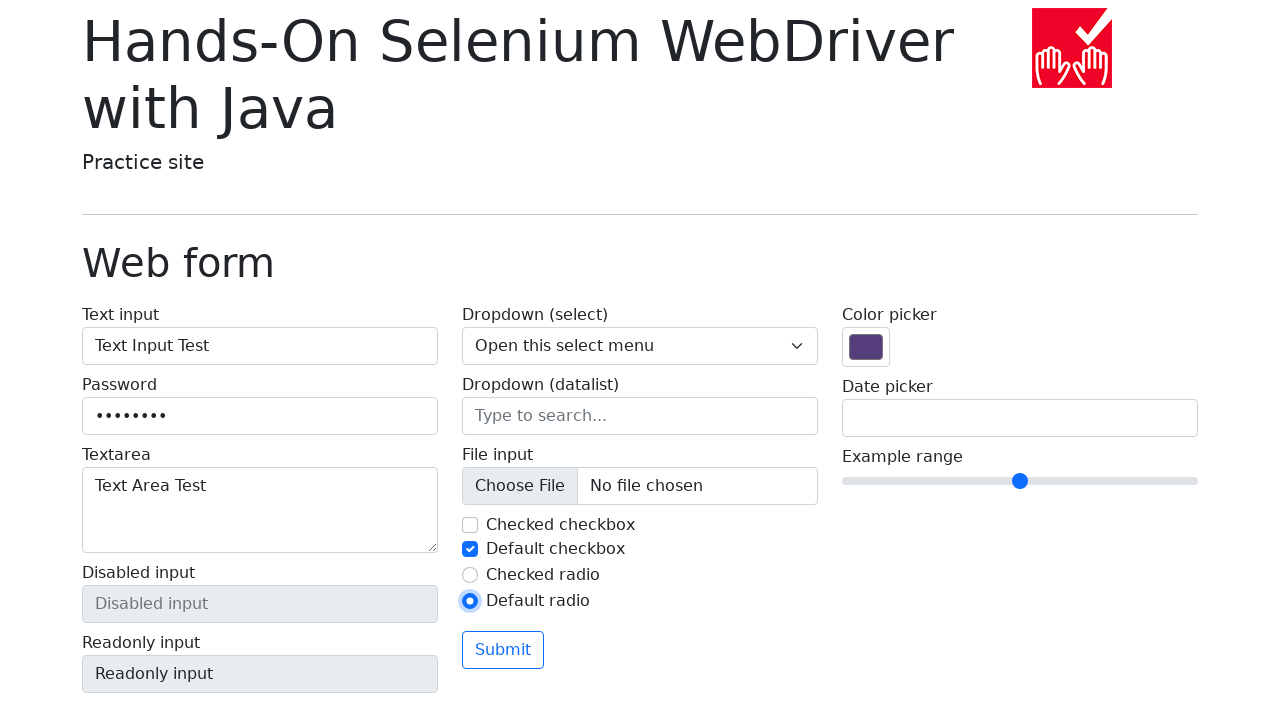

Filled date picker with '03/15/2025' on //label[normalize-space(text())='Date picker']/input
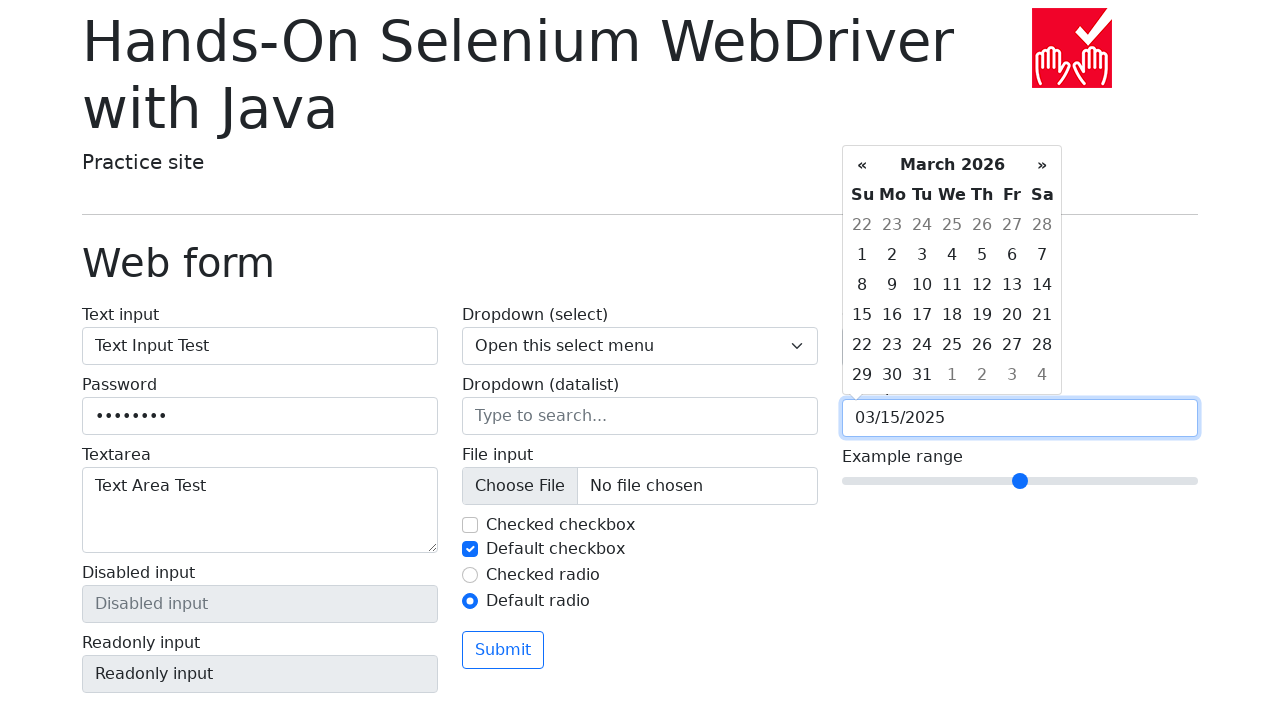

Clicked title to close any open date pickers at (640, 263) on .display-6
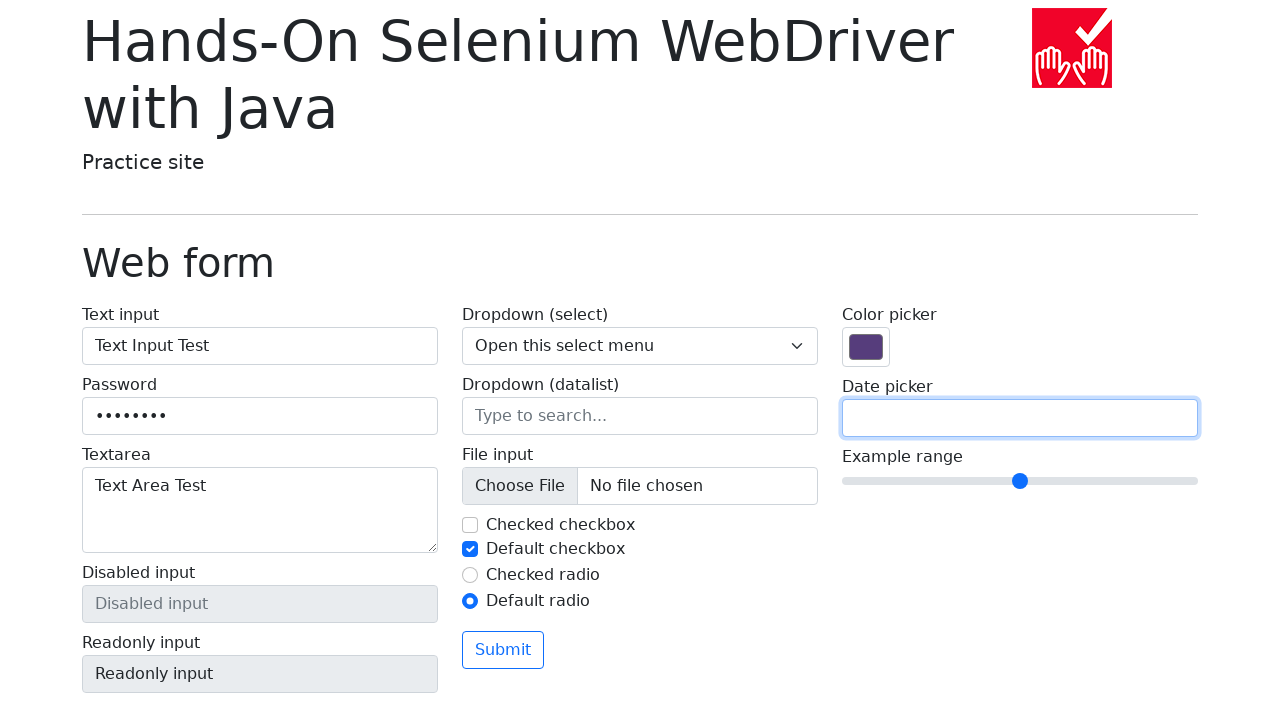

Clicked submit button to submit the form at (503, 650) on button
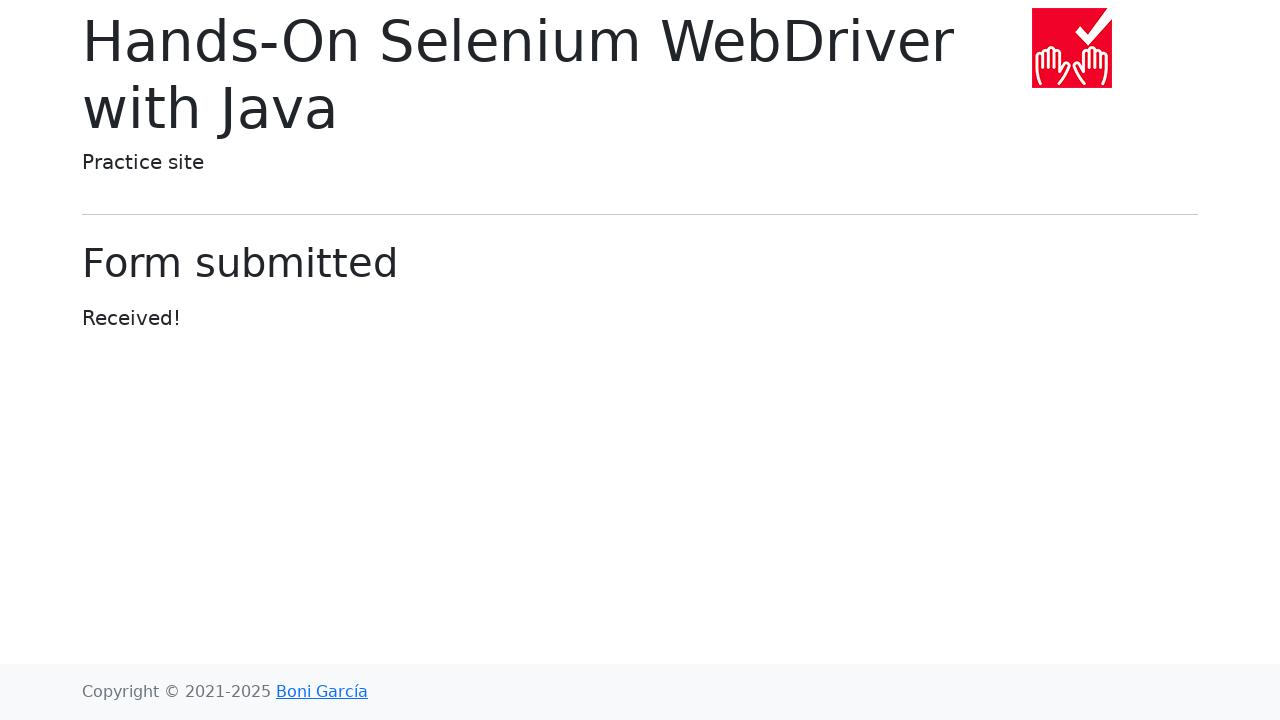

Form submission confirmation page loaded
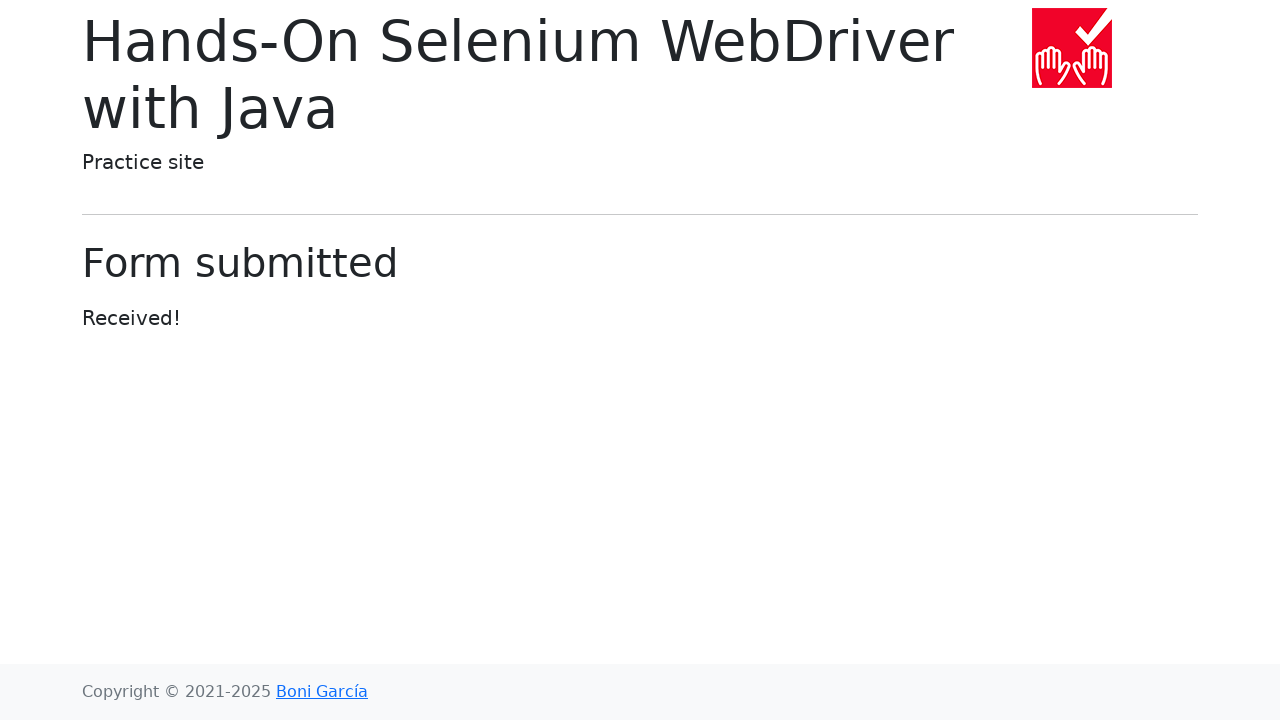

Located confirmation title element
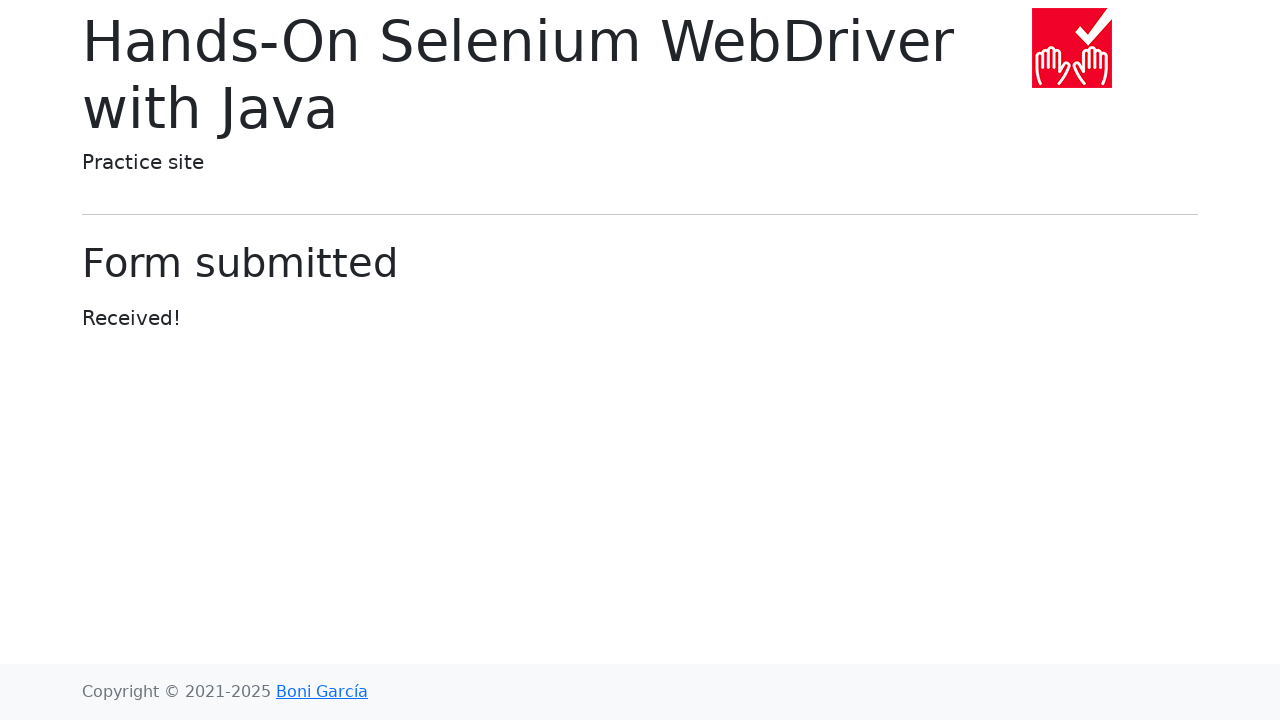

Verified form submission with assertion - title matches 'Form submitted'
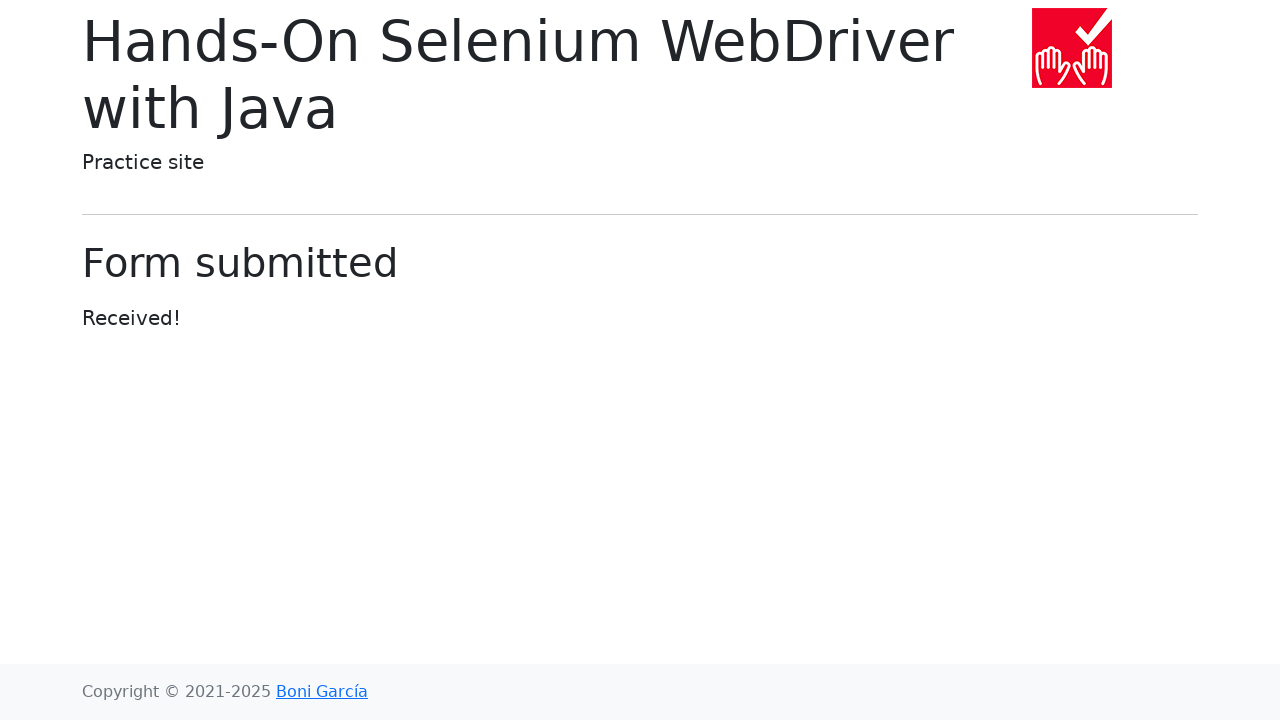

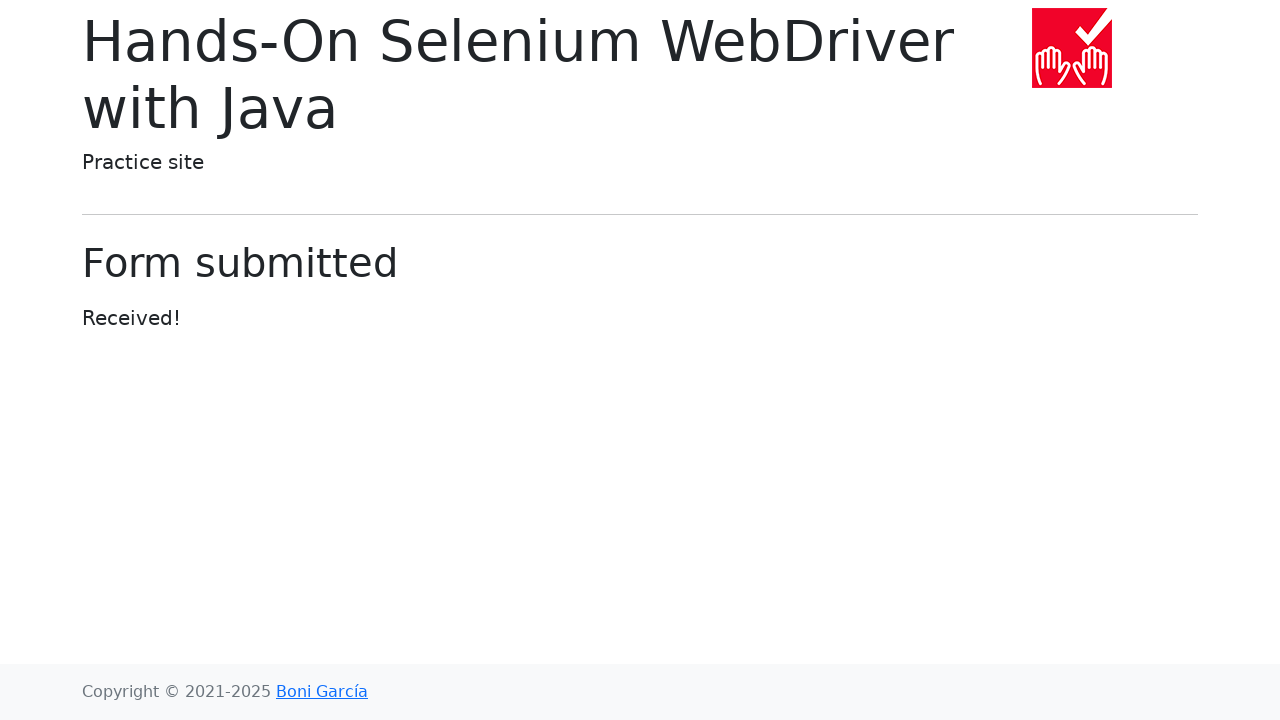